Tests clicking on the activator UI element and toggling it

Starting URL: https://www.orangetravels.in/#/

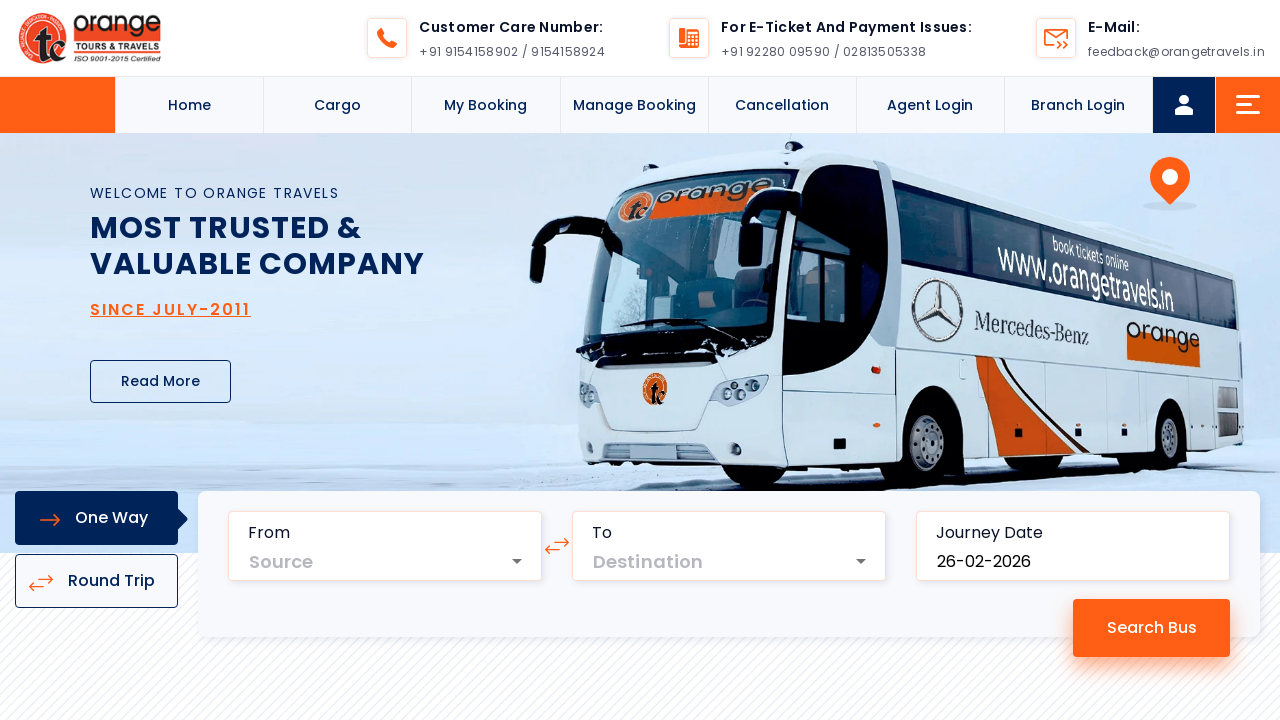

Clicked on activator UI element at (1248, 105) on xpath=//div[@id='activator']
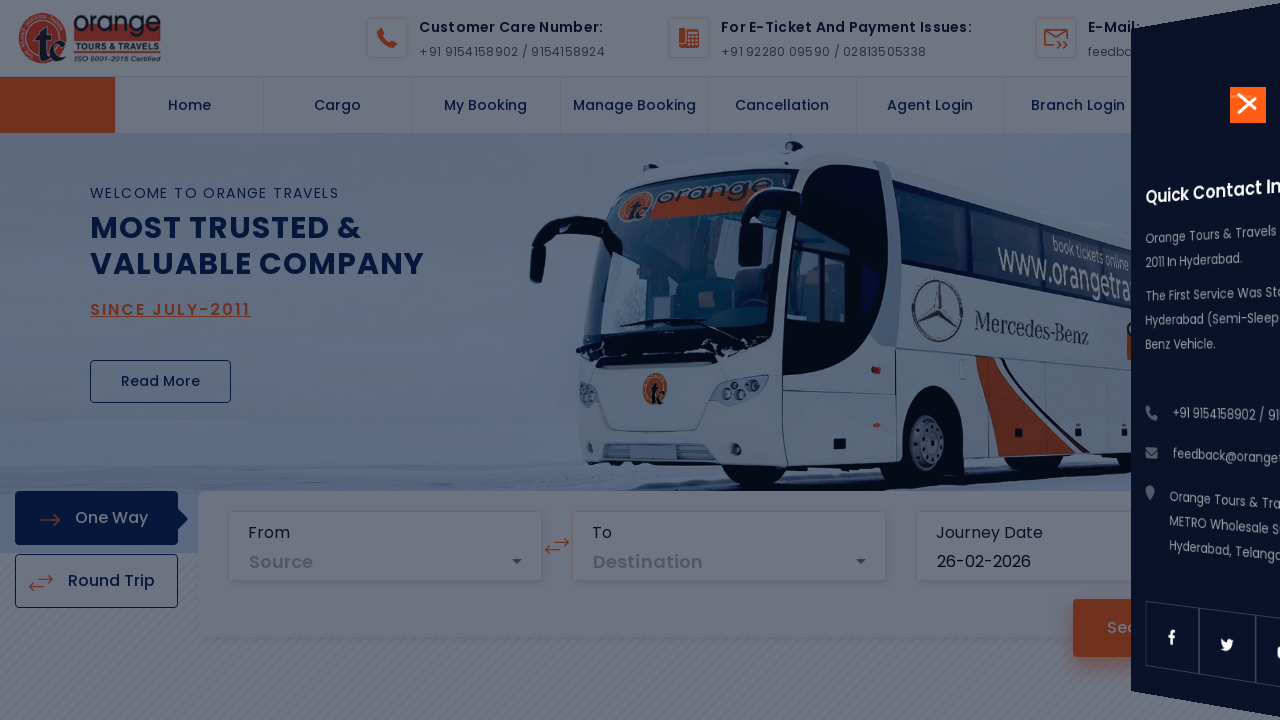

Clicked on activator again to toggle it at (1248, 105) on xpath=//div[@id='activator']
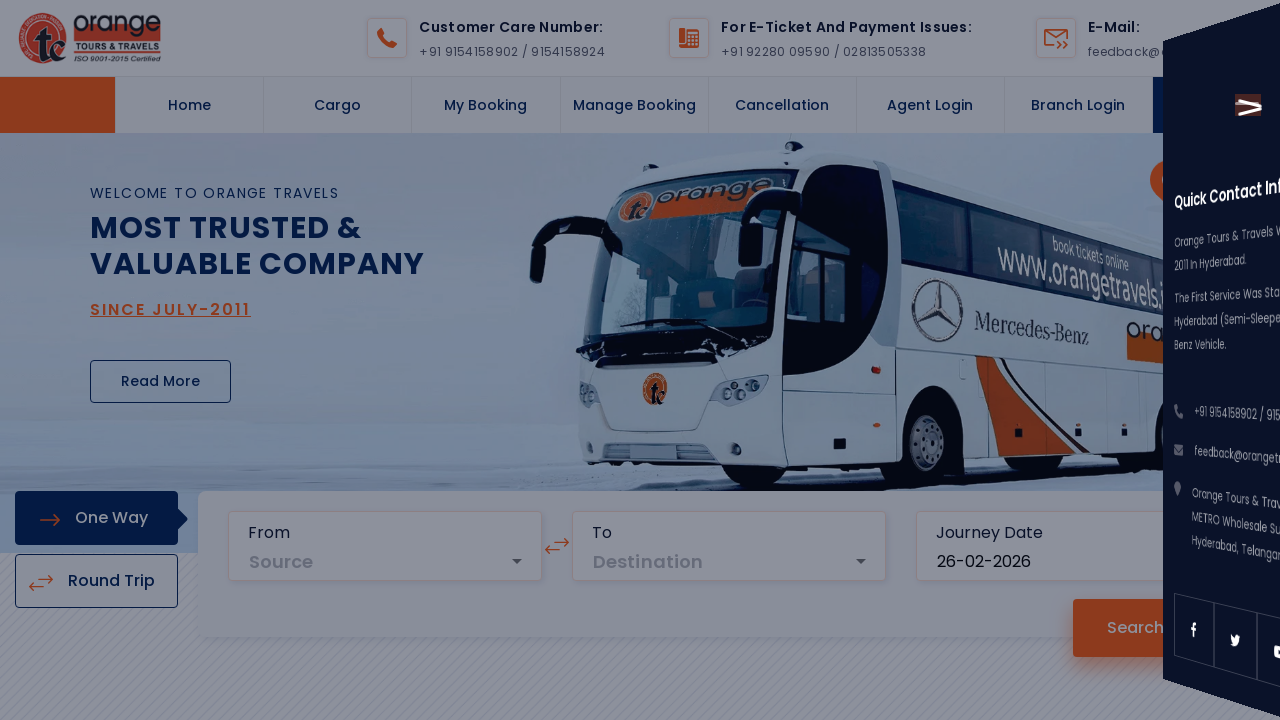

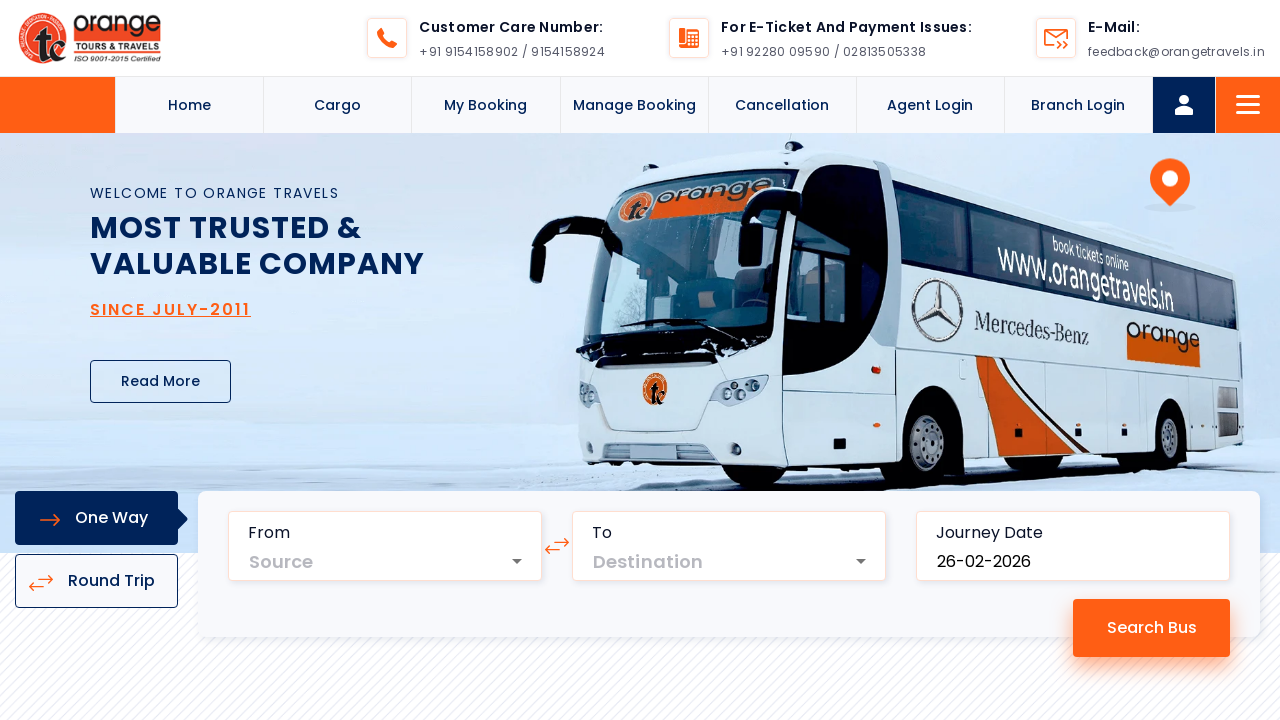